Simple test that navigates to kitapyurdu.com bookstore website and maximizes the browser window

Starting URL: https://www.kitapyurdu.com/

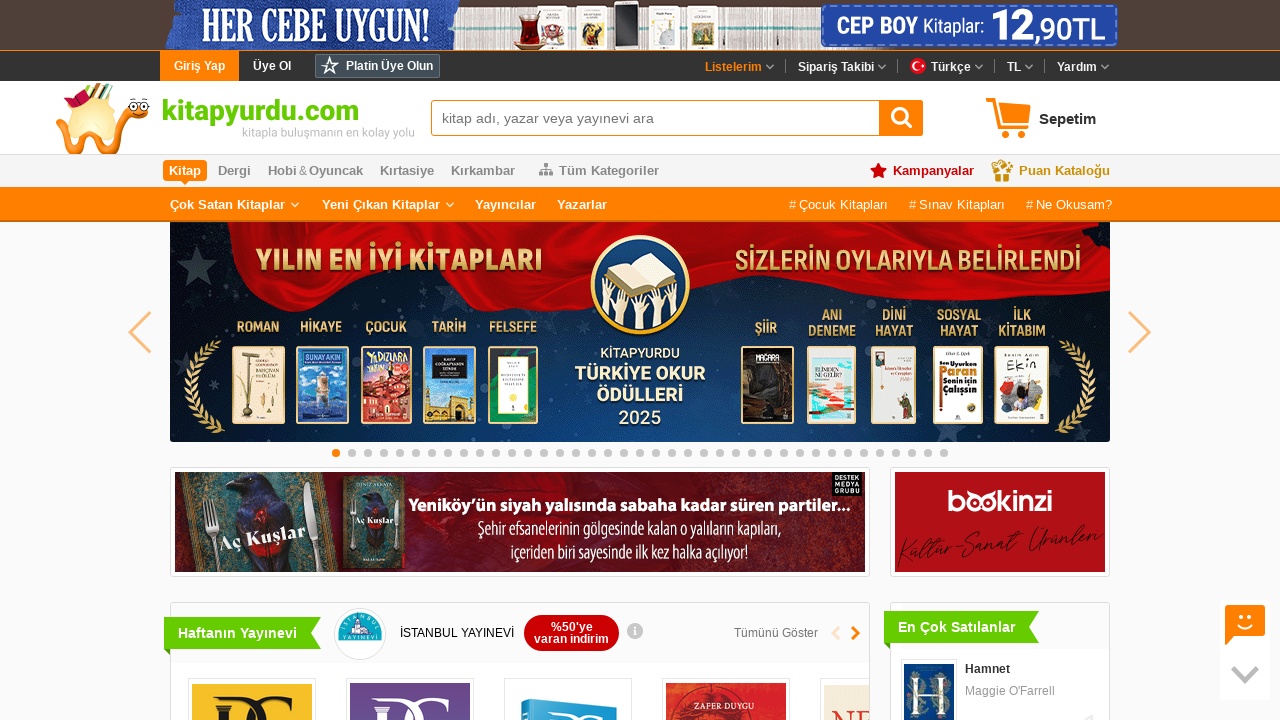

Waited for kitapyurdu.com to load (DOM content loaded)
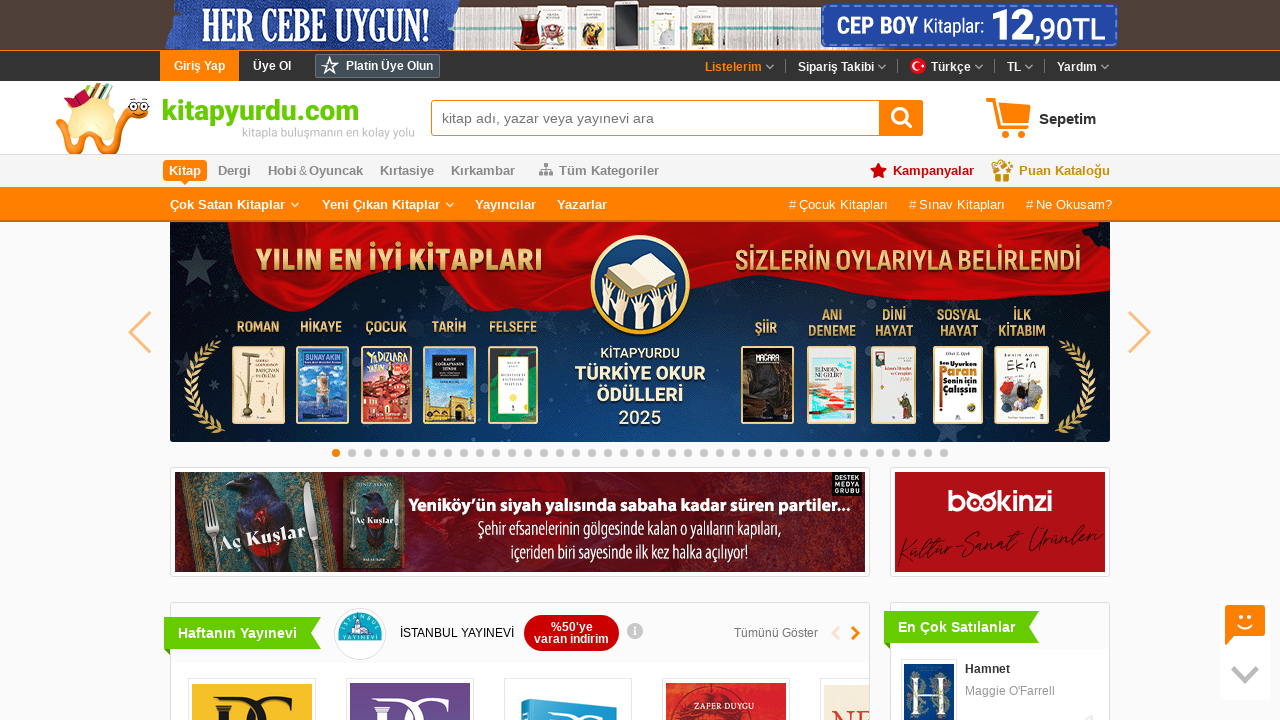

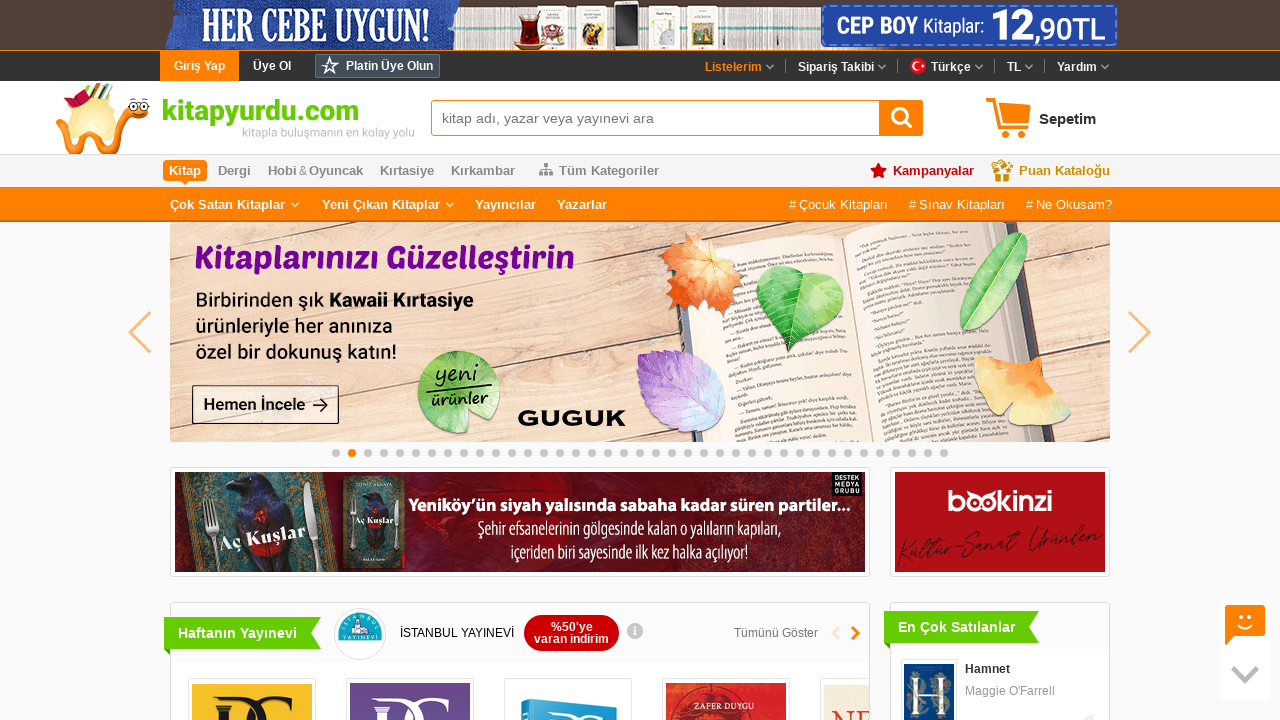